Tests clicking on a partial link text element to open a popup window on the omayo test page

Starting URL: http://omayo.blogspot.com/

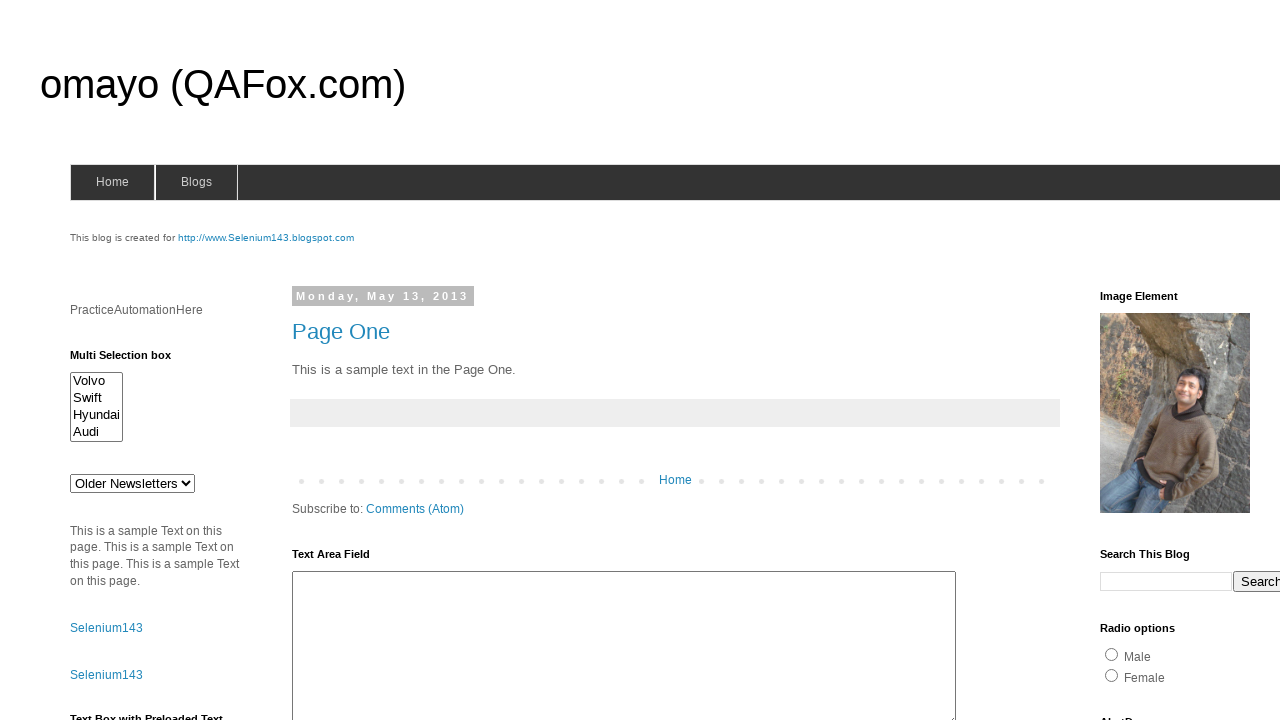

Navigated to omayo test page
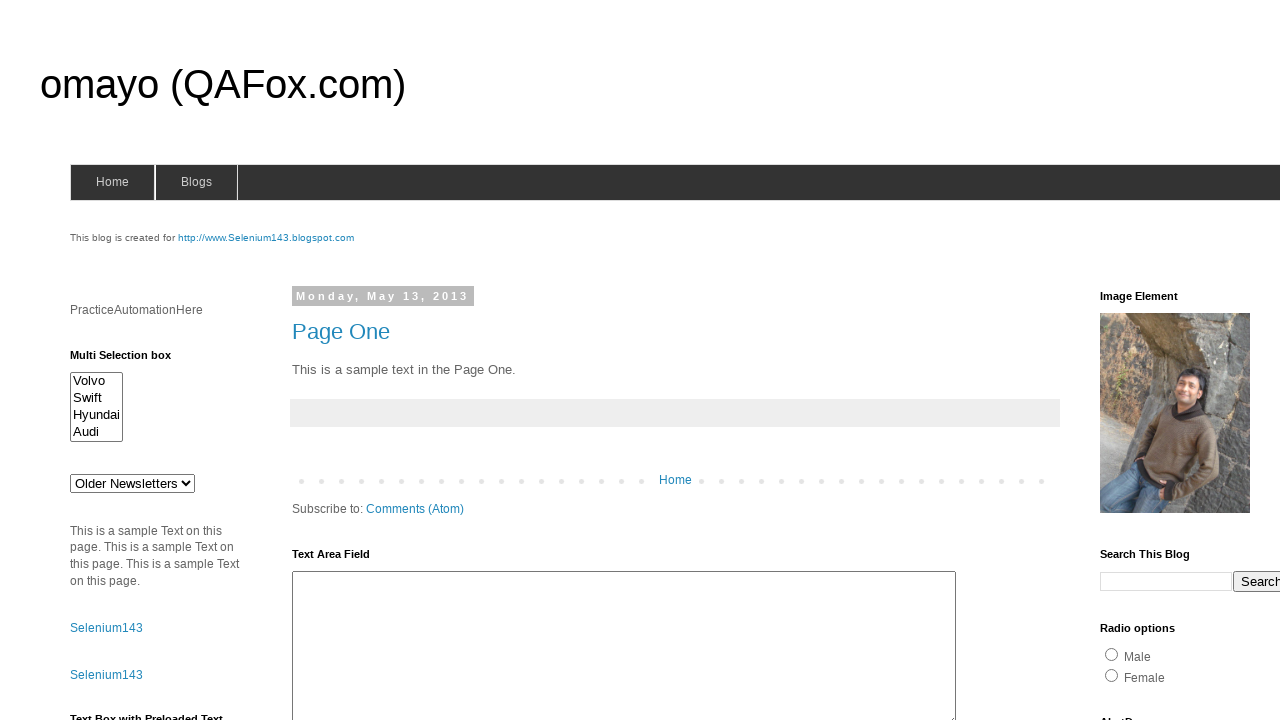

Clicked on partial link text 'Open a popup window' at (132, 360) on a:has-text('Open a popup window')
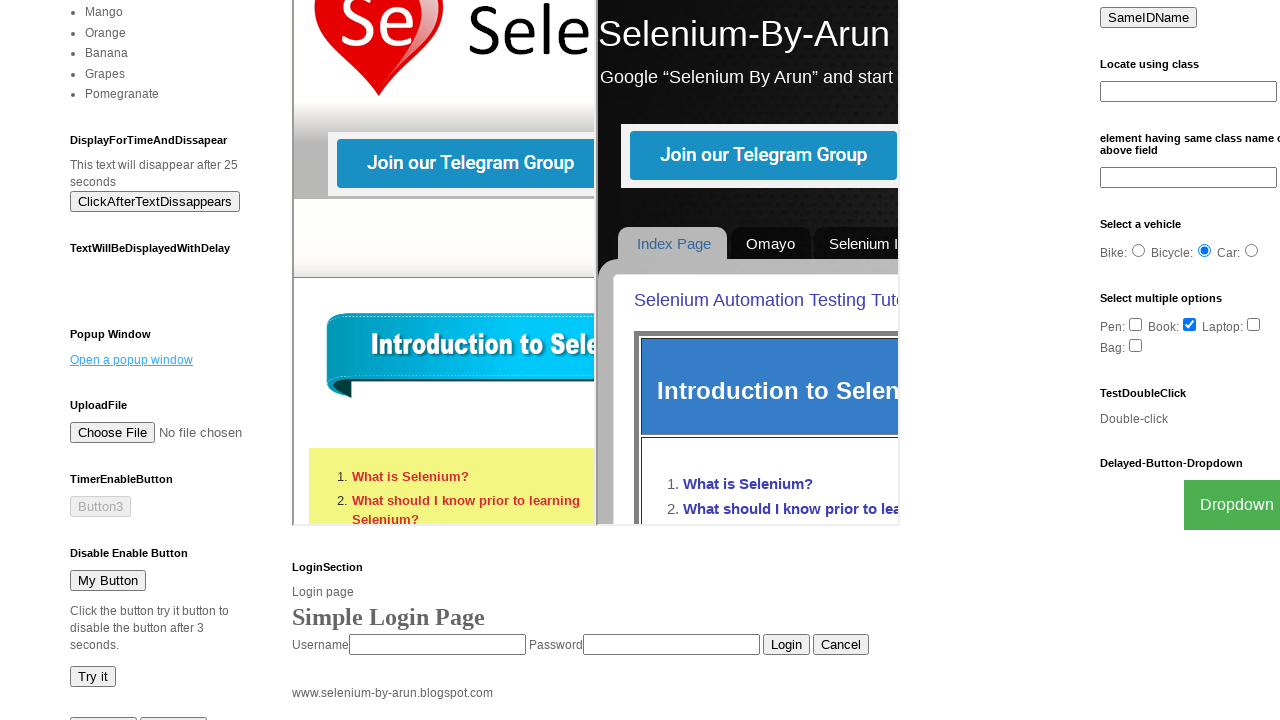

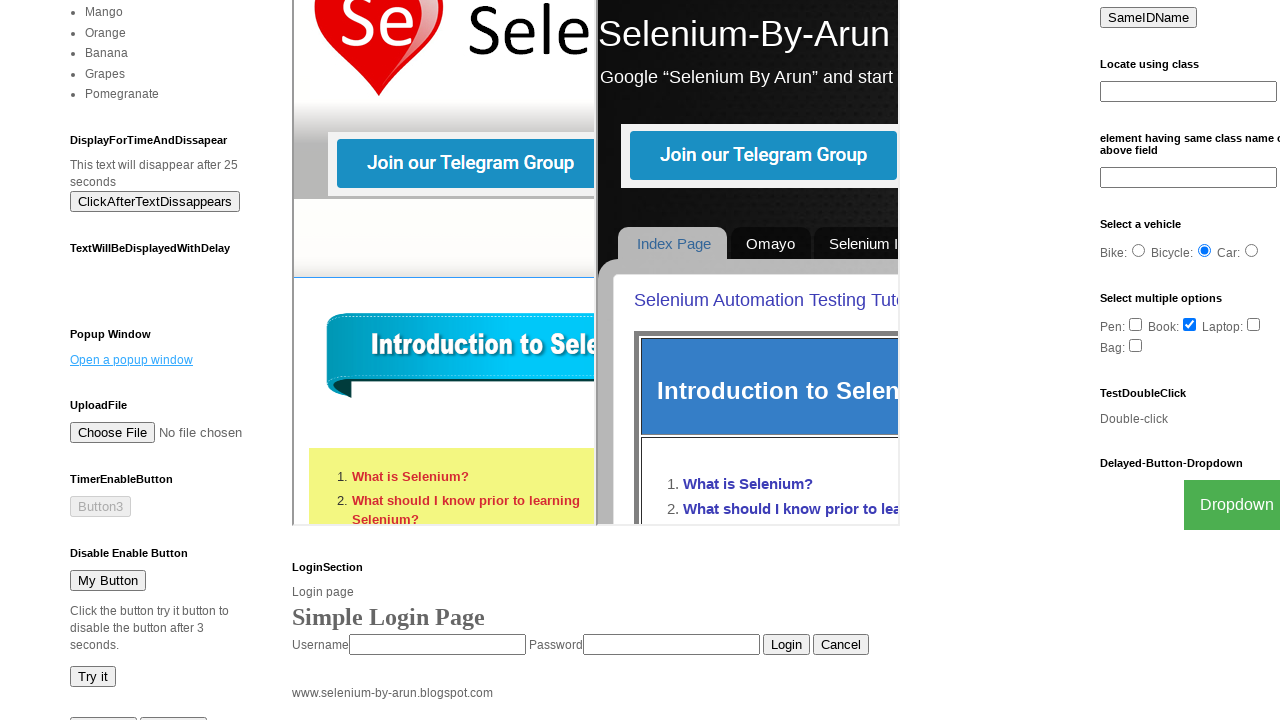